Tests un-marking items as complete by checking and then unchecking a todo item

Starting URL: https://demo.playwright.dev/todomvc

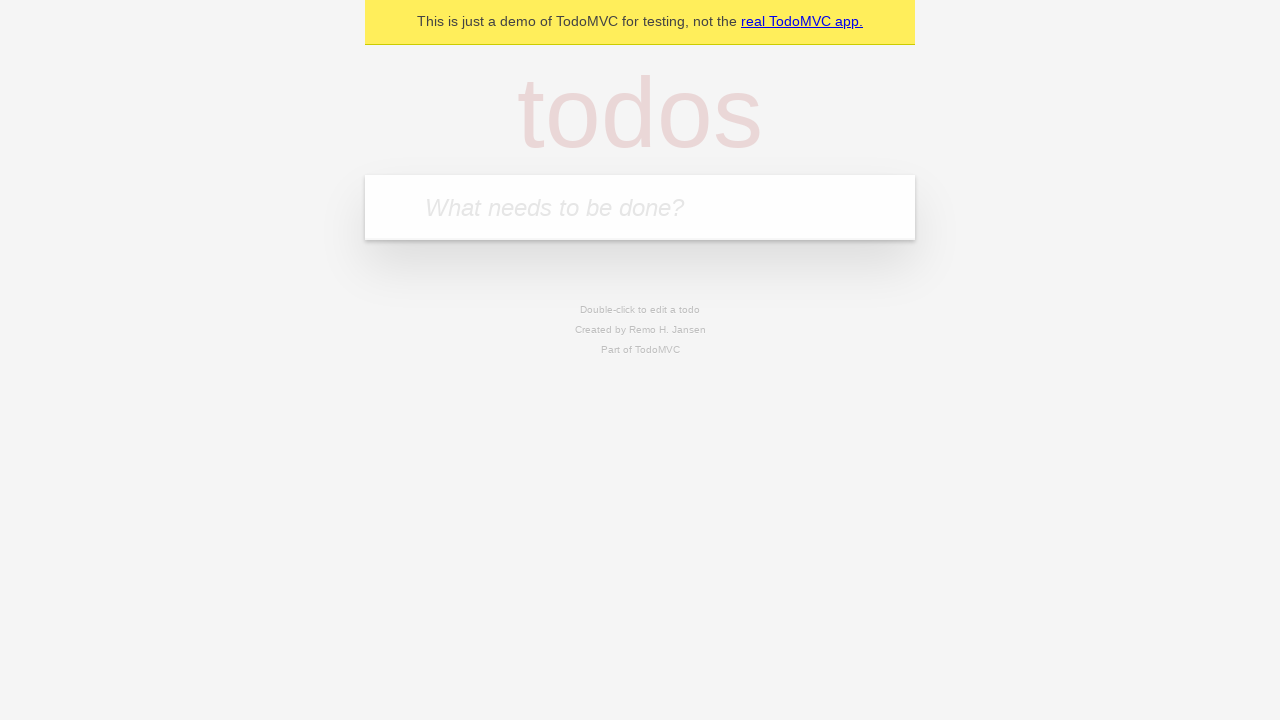

Filled todo input with 'buy some cheese' on internal:attr=[placeholder="What needs to be done?"i]
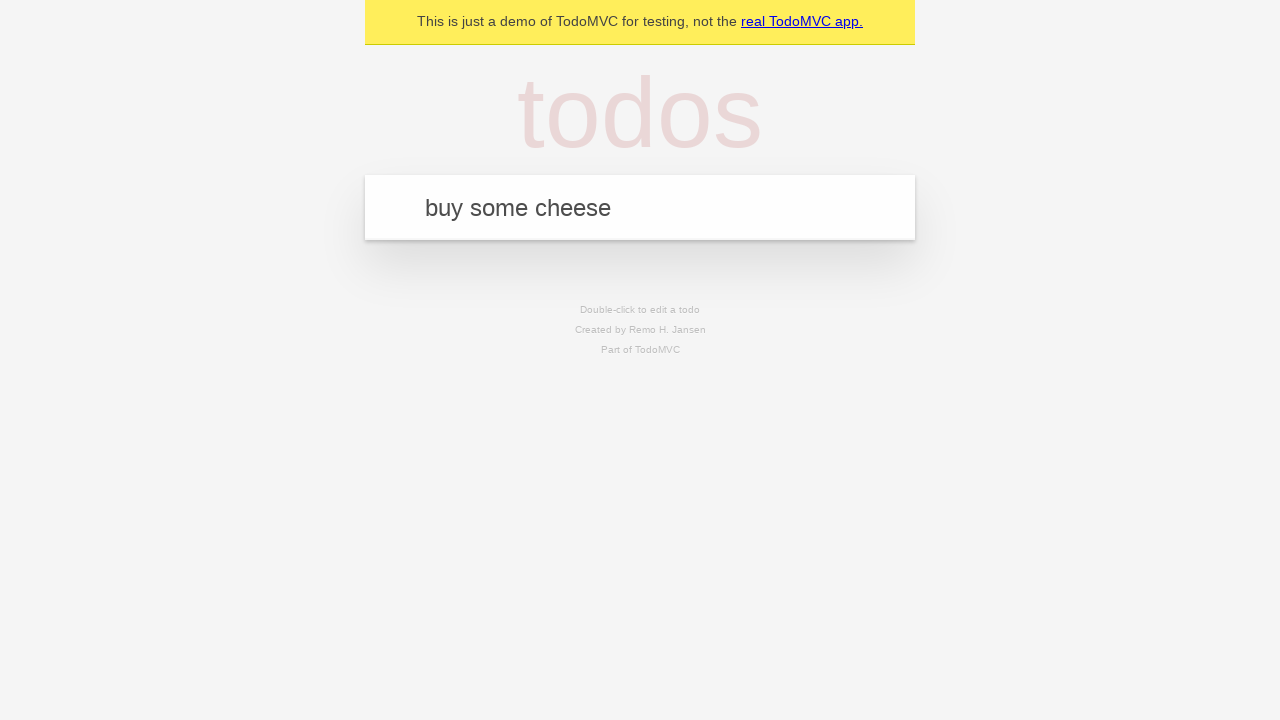

Pressed Enter to add first todo item on internal:attr=[placeholder="What needs to be done?"i]
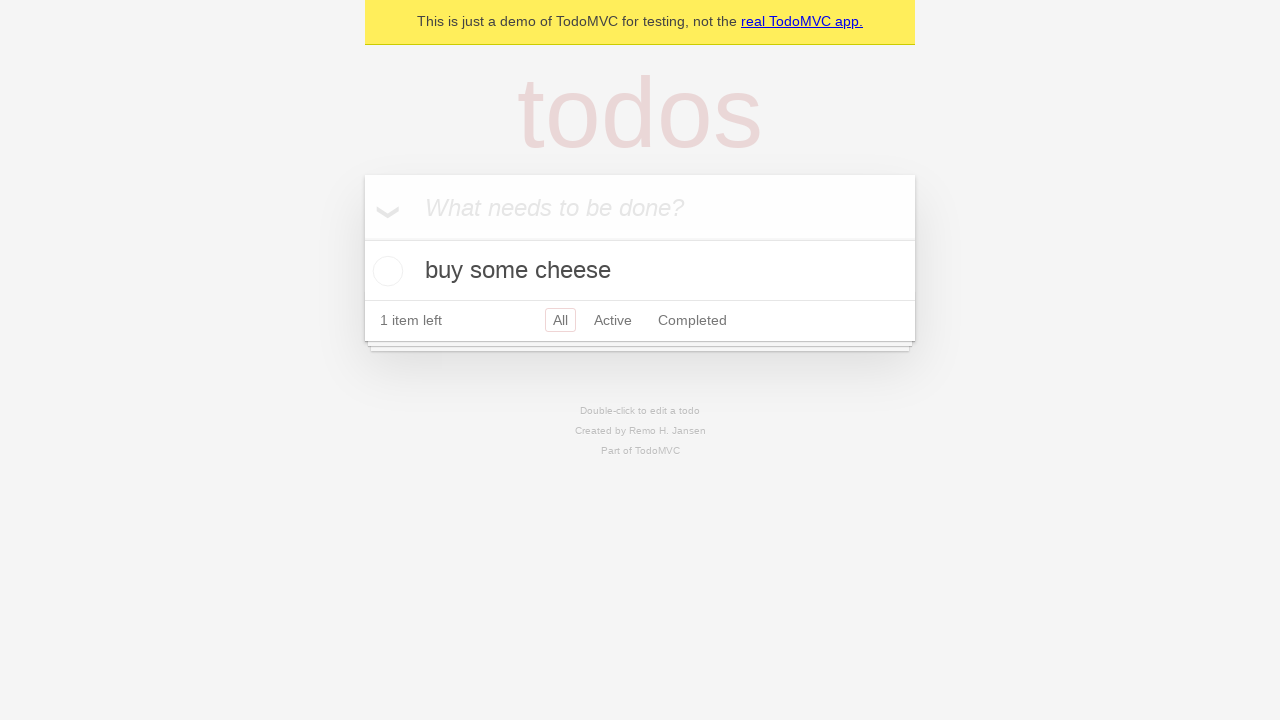

Filled todo input with 'feed the cat' on internal:attr=[placeholder="What needs to be done?"i]
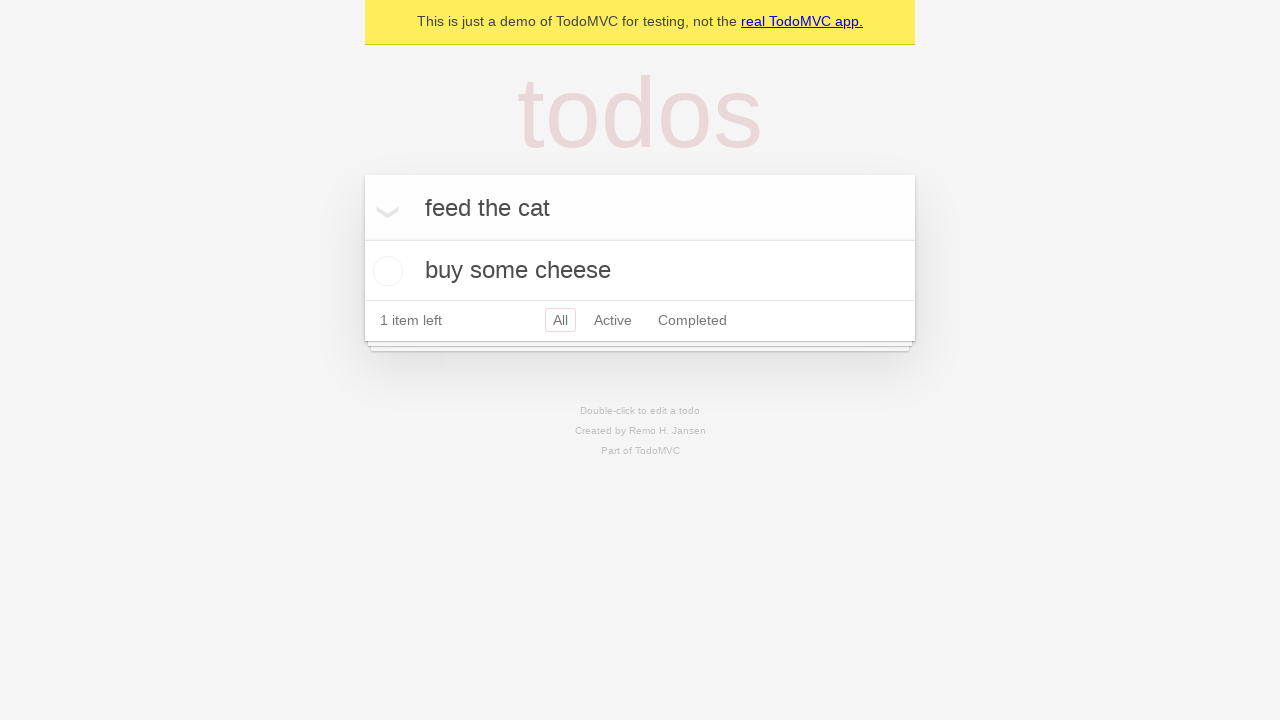

Pressed Enter to add second todo item on internal:attr=[placeholder="What needs to be done?"i]
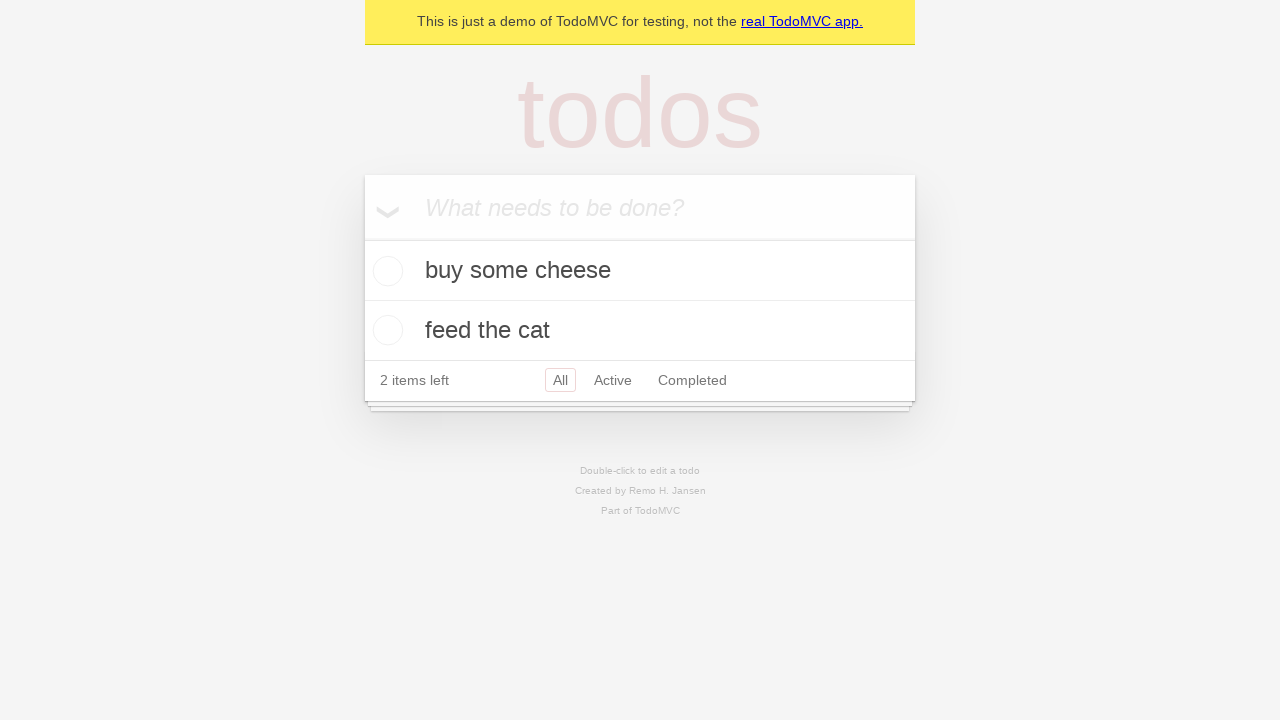

Checked first todo item checkbox to mark as complete at (385, 271) on internal:testid=[data-testid="todo-item"s] >> nth=0 >> internal:role=checkbox
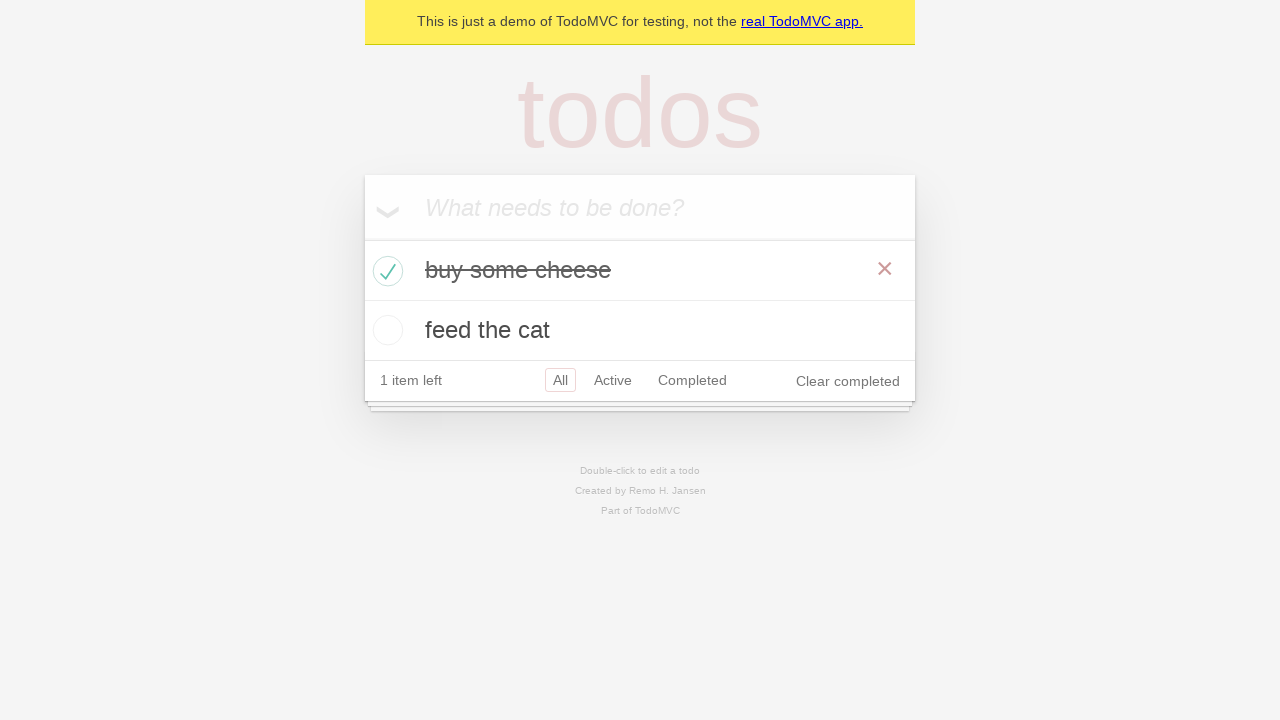

Unchecked first todo item checkbox to mark as incomplete at (385, 271) on internal:testid=[data-testid="todo-item"s] >> nth=0 >> internal:role=checkbox
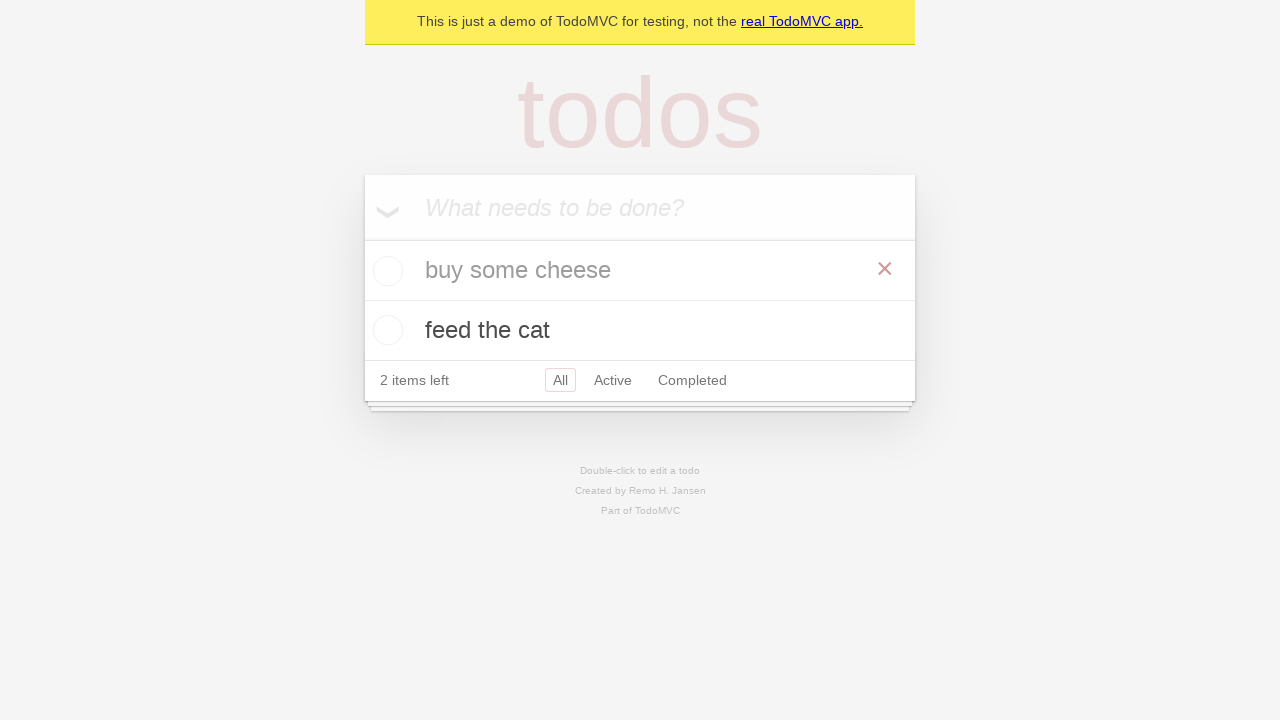

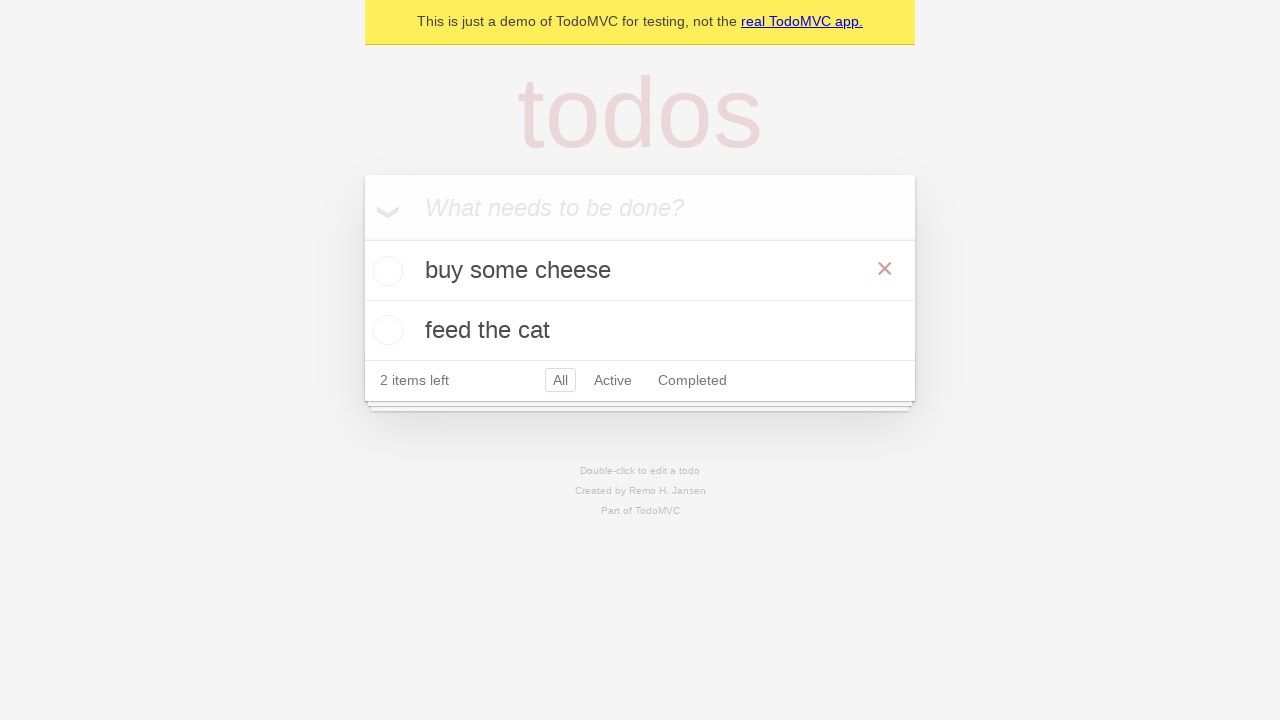